Tests a practice form by filling in a name field, clicking a checkbox, selecting options from a dropdown, and submitting the form to verify a success message

Starting URL: https://rahulshettyacademy.com/angularpractice/

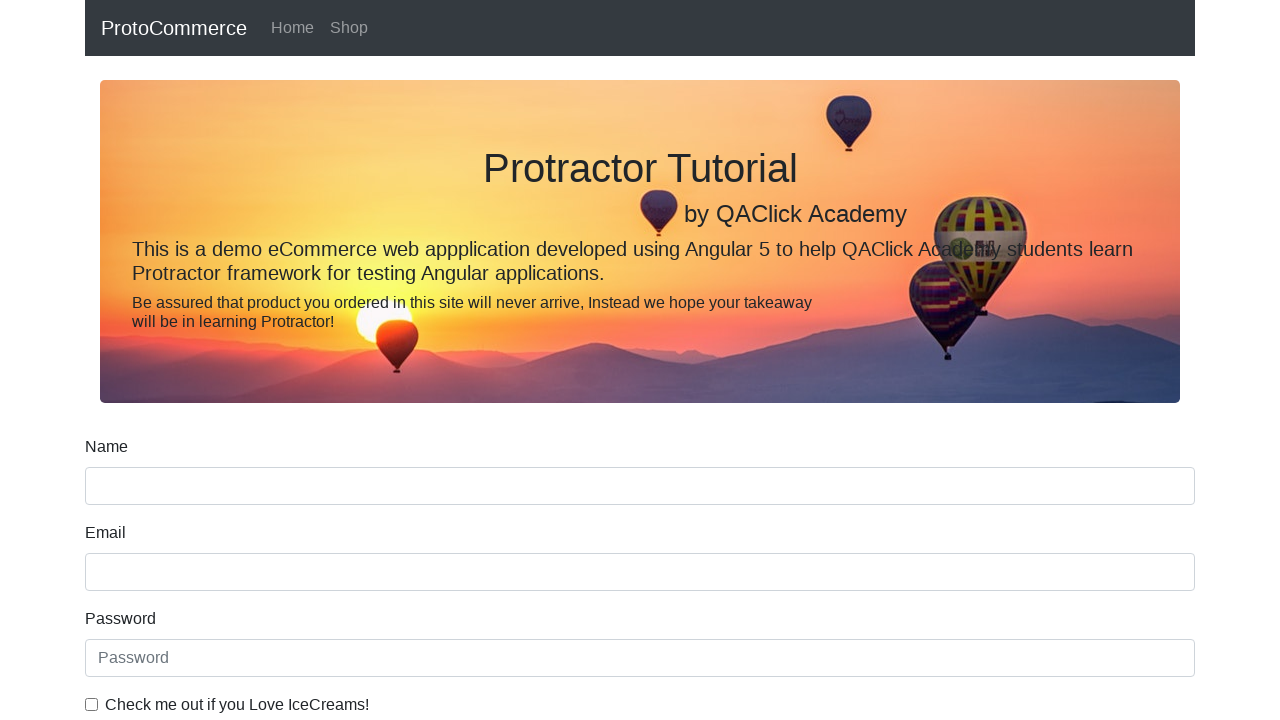

Filled name field with 'Karthik' on input[name='name']
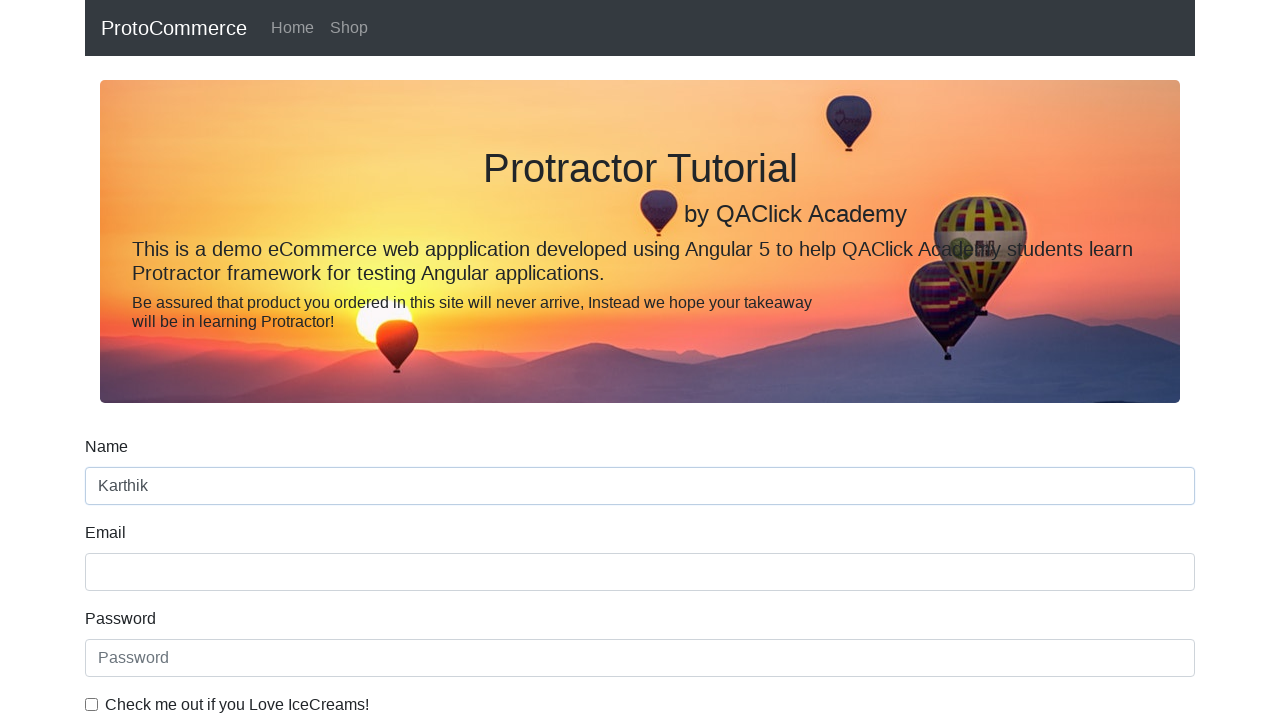

Clicked checkbox to agree to terms at (92, 704) on #exampleCheck1
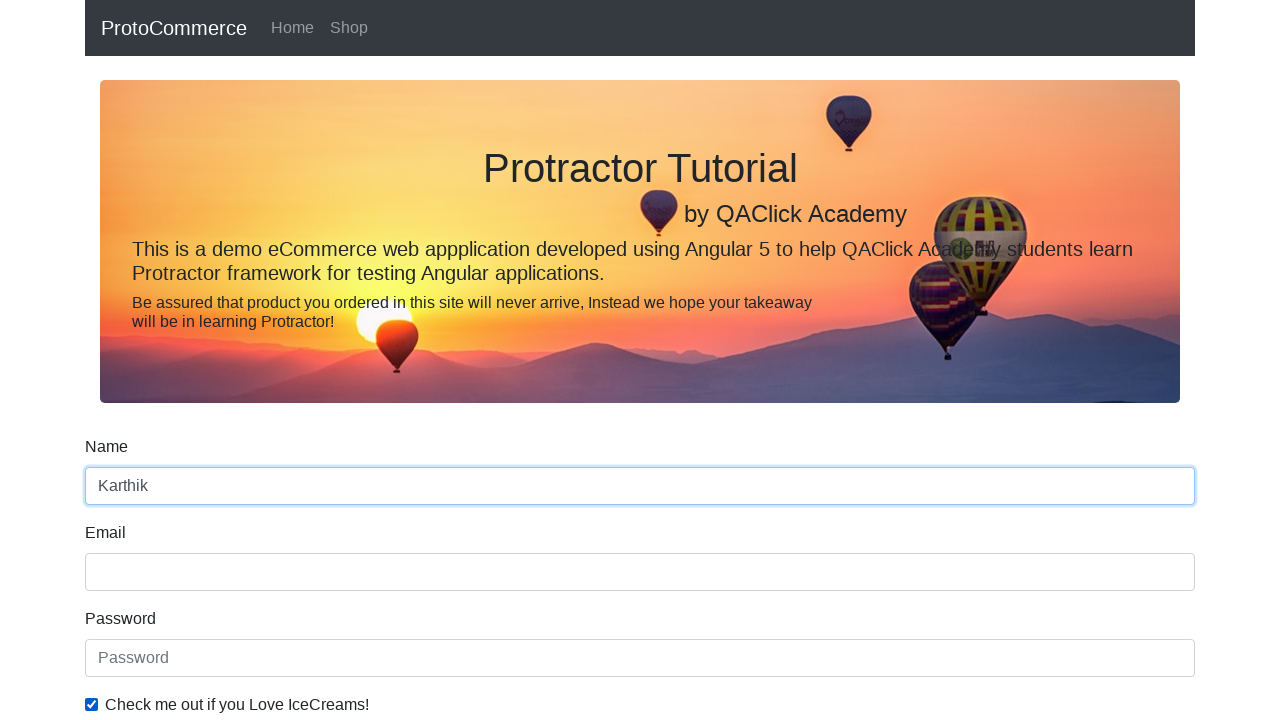

Selected 'Male' from dropdown menu on #exampleFormControlSelect1
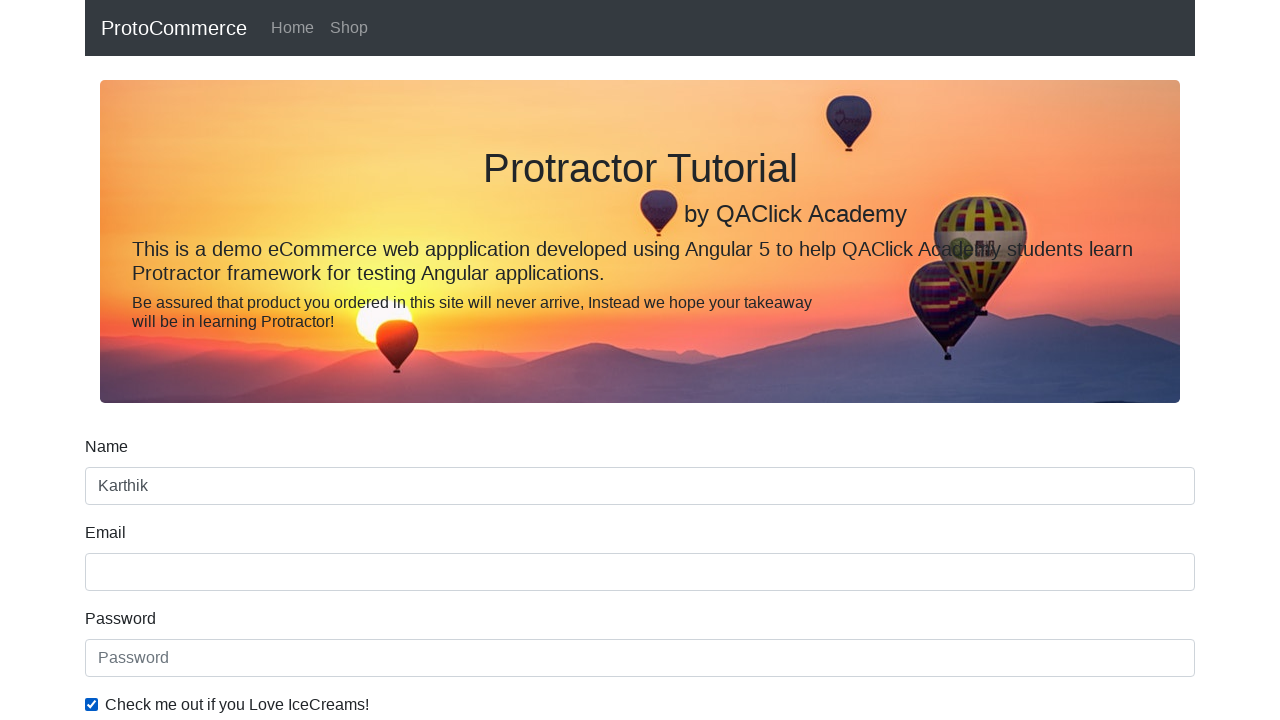

Clicked Submit button to submit form at (123, 491) on input[value='Submit']
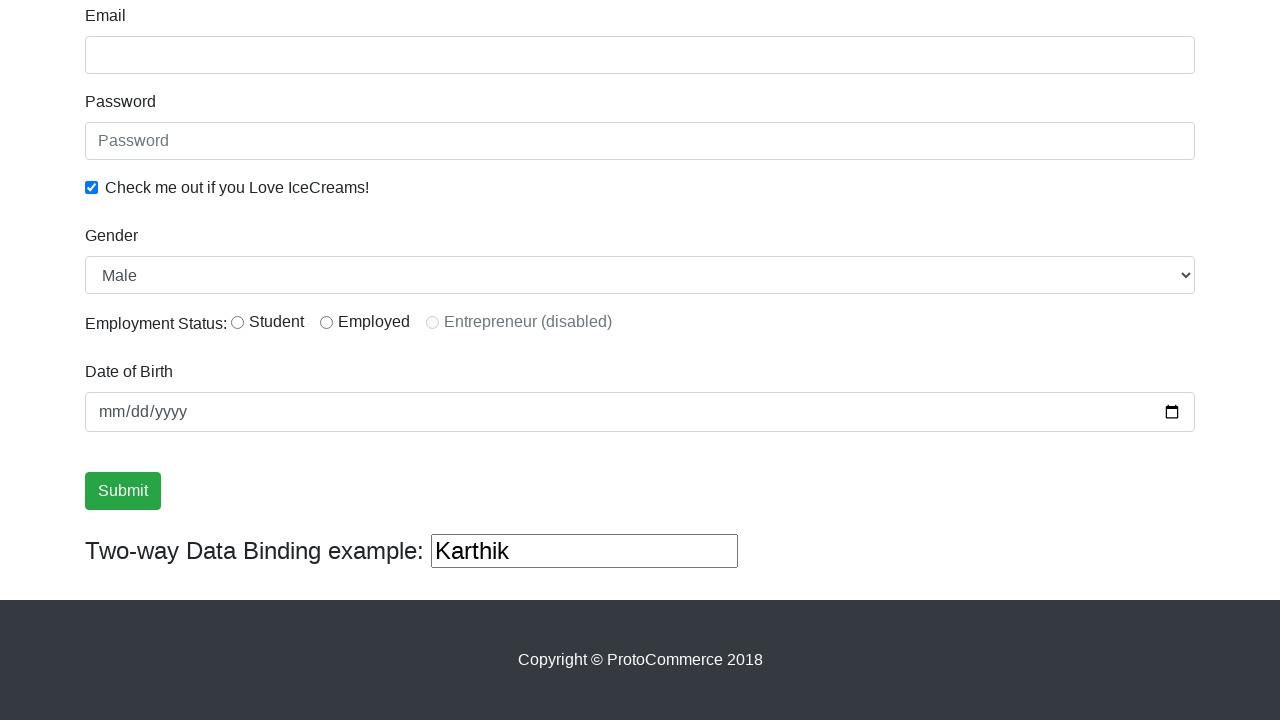

Success message appeared, form submission verified
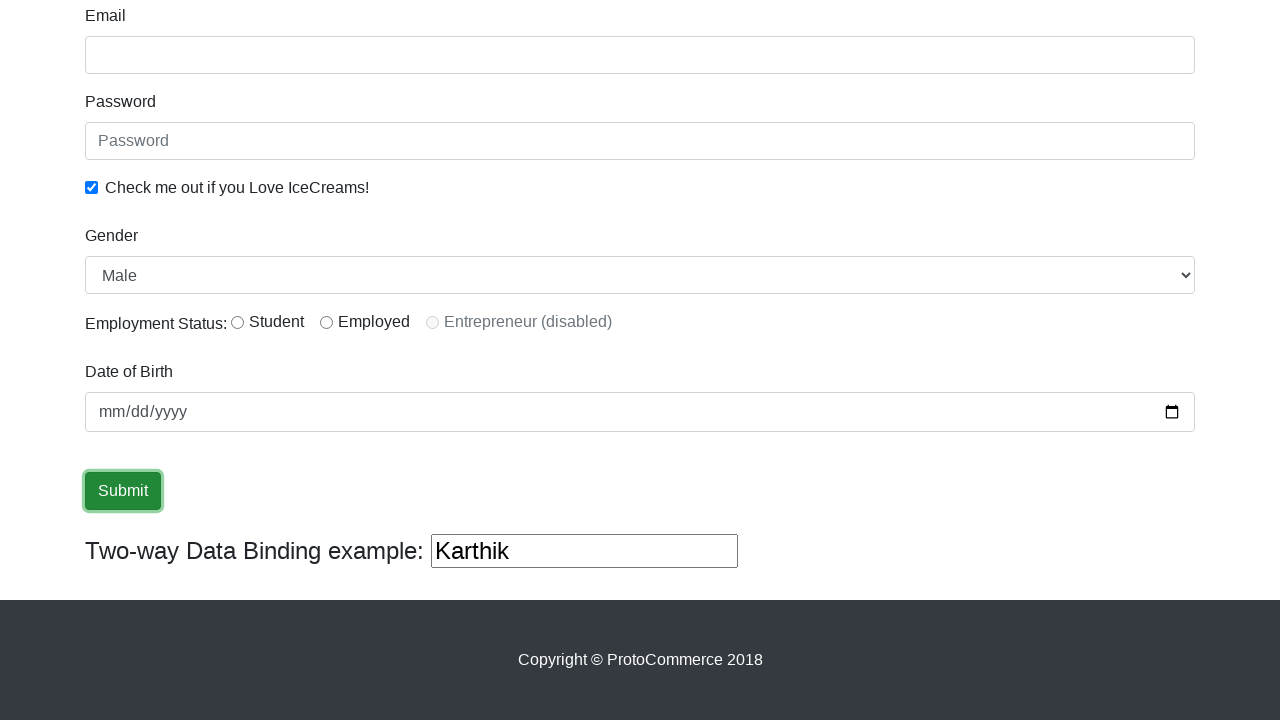

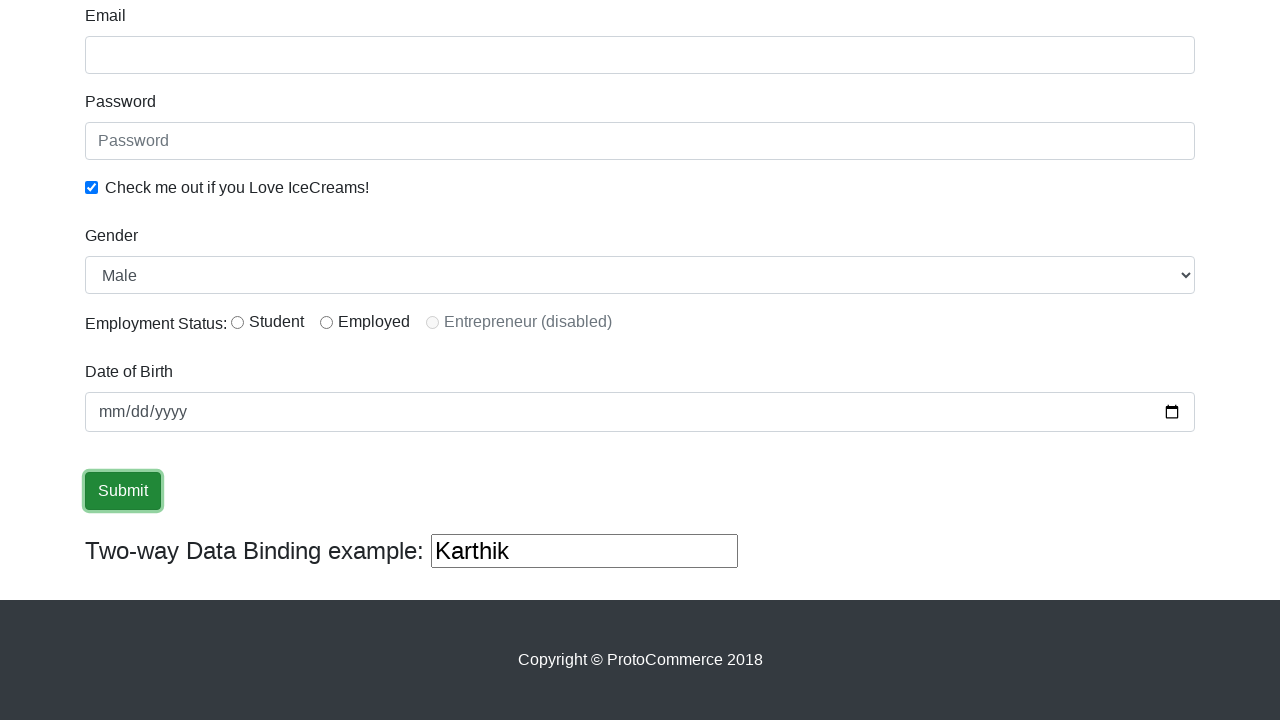